Tests drag and drop functionality by dragging an element from a source location and dropping it onto a target destination element

Starting URL: https://demoqa.com/droppable/

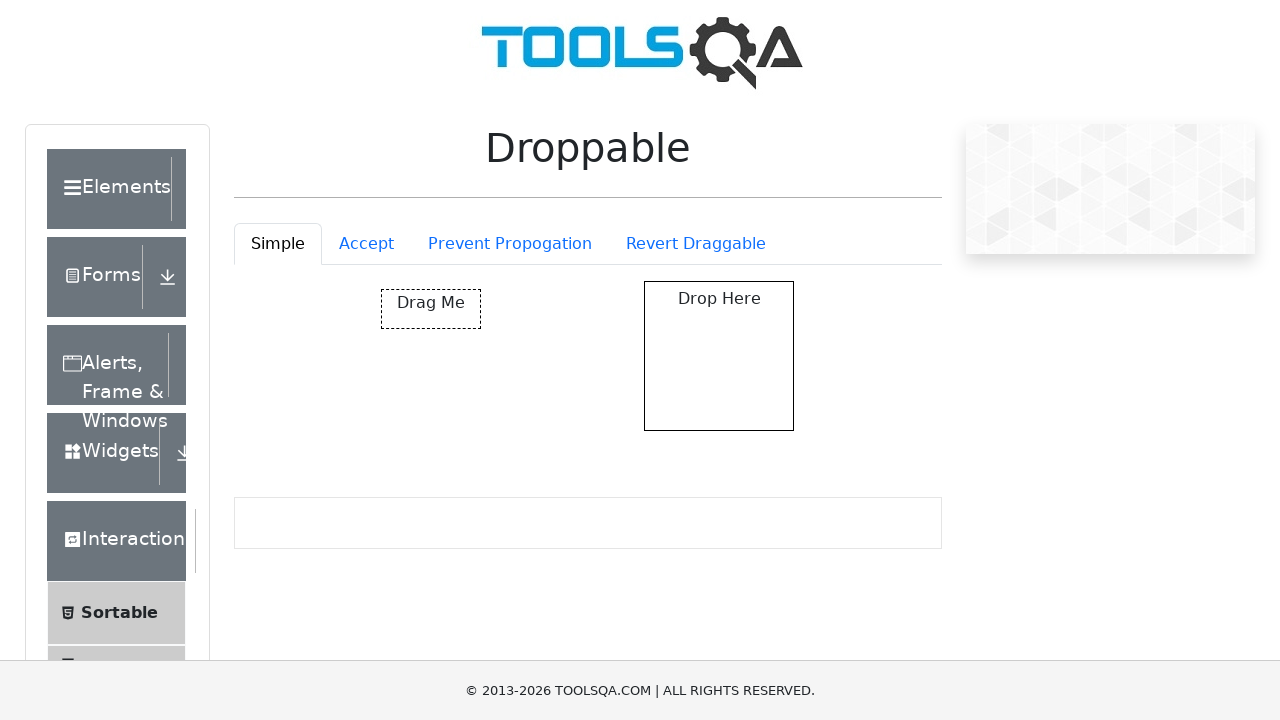

Waited for draggable element to be visible
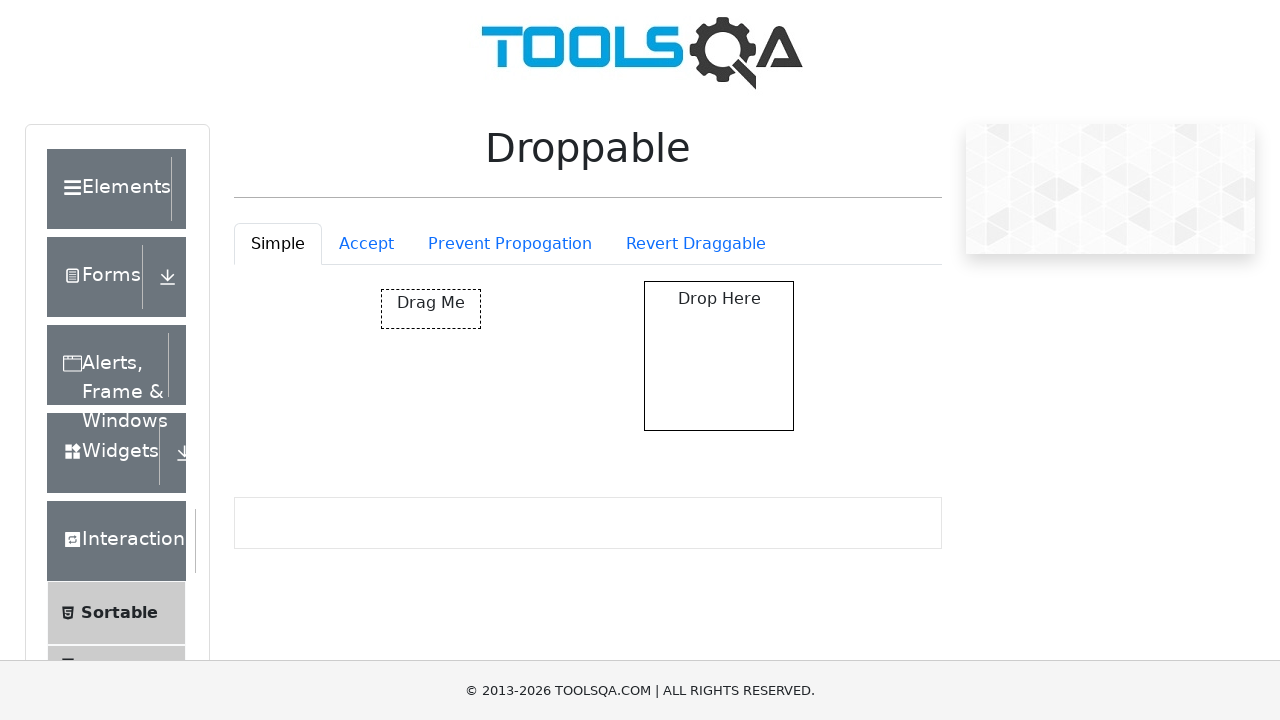

Waited for droppable element to be visible
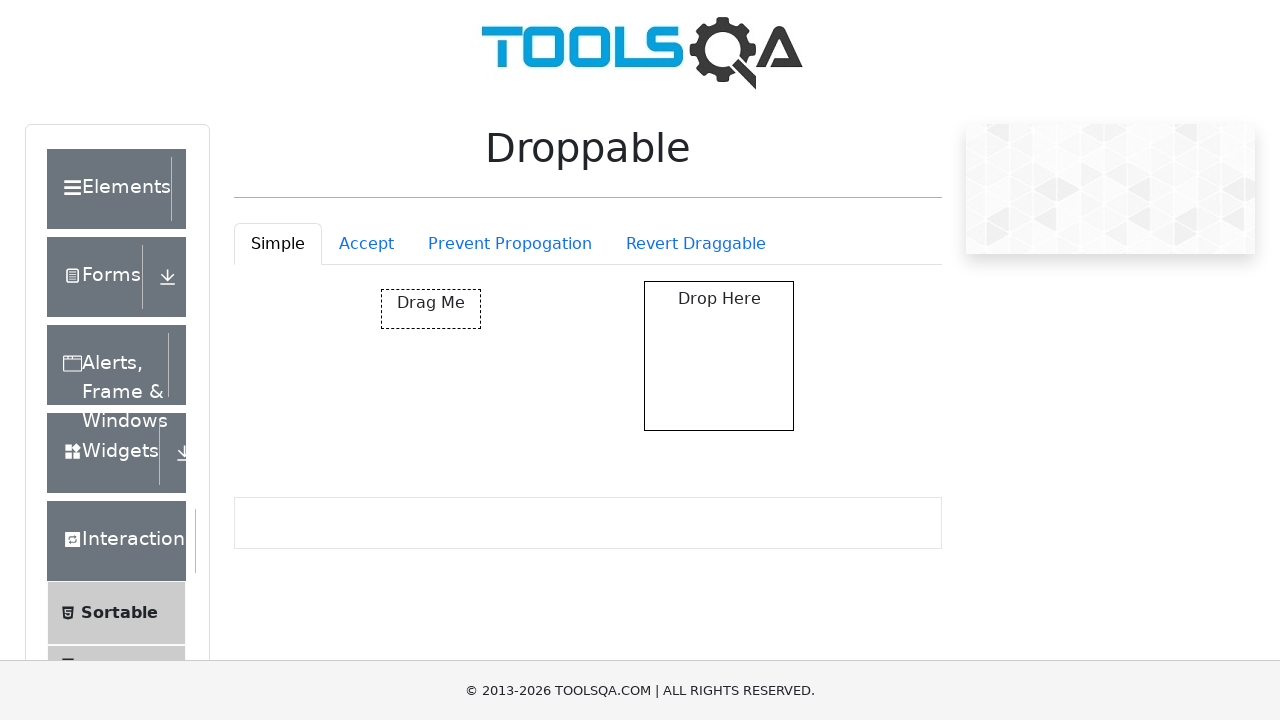

Dragged element from source (#draggable) and dropped it onto target (#droppable) at (719, 356)
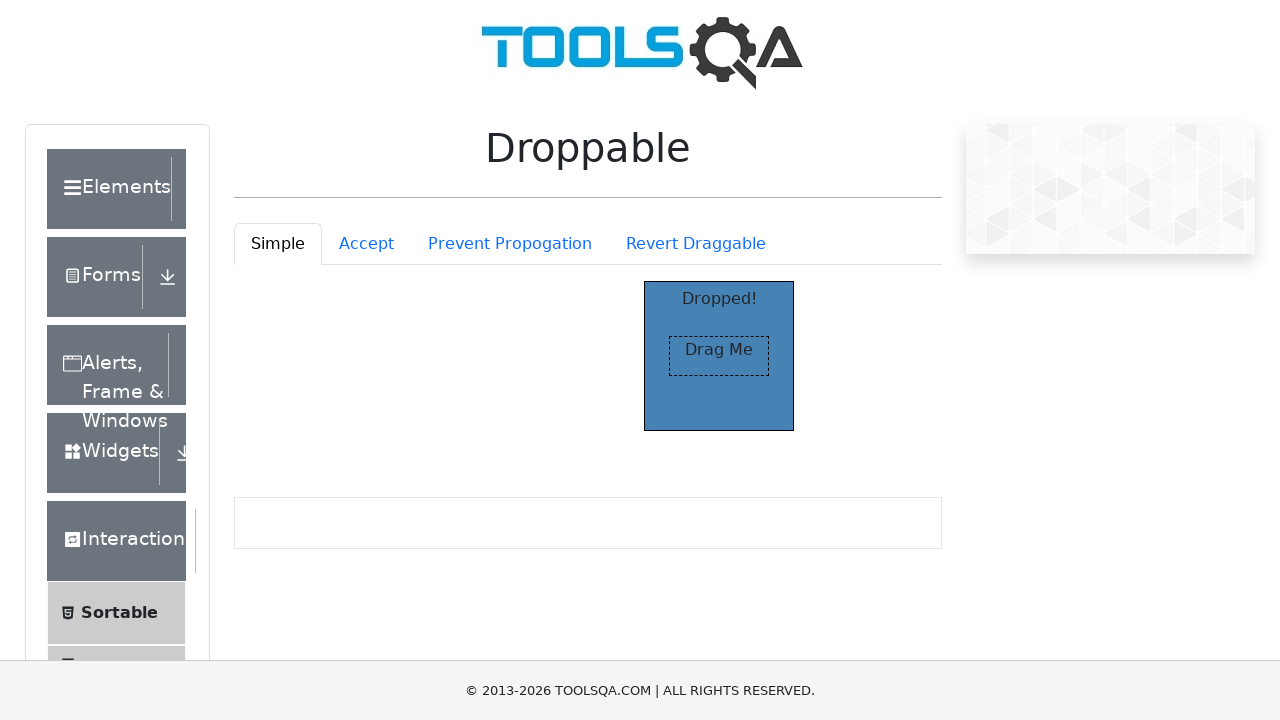

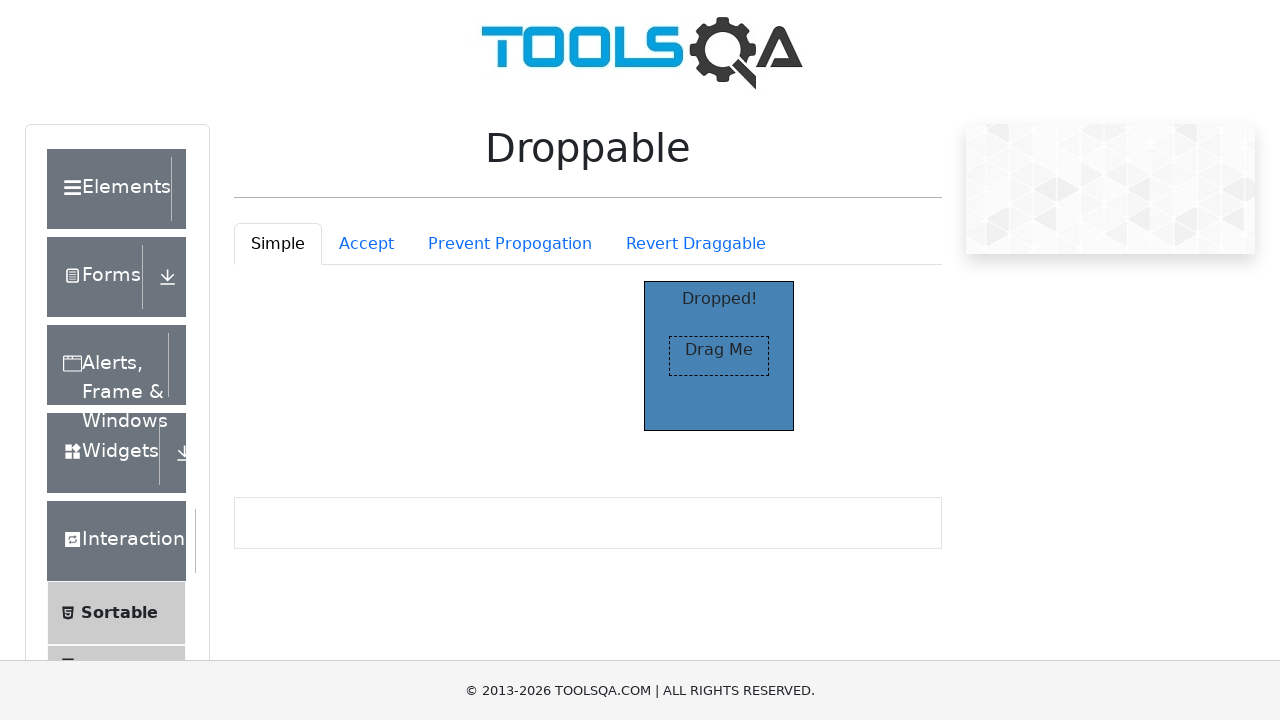